Tests multiple window handling by clicking a link that opens a new window, switching to the child window to read content, then switching back to the parent window

Starting URL: https://the-internet.herokuapp.com/windows

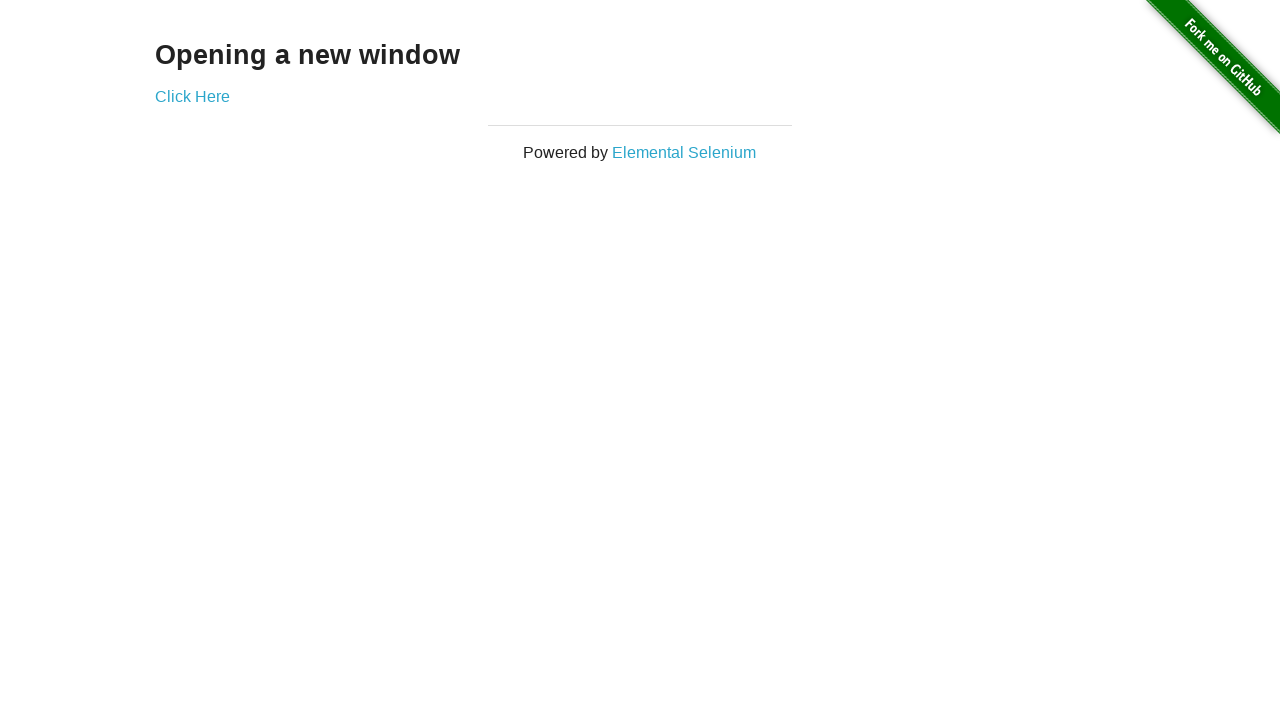

Clicked link to open new window at (192, 96) on xpath=//div[@class='example']/a
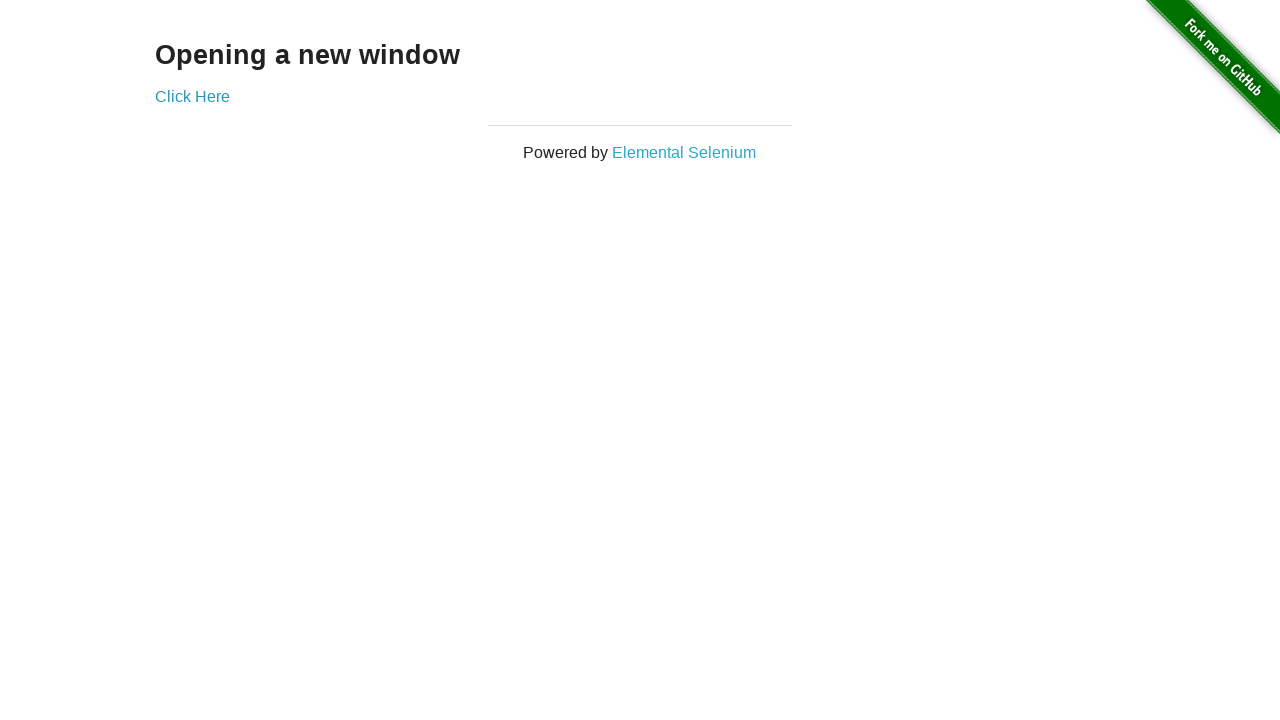

New child window opened and captured
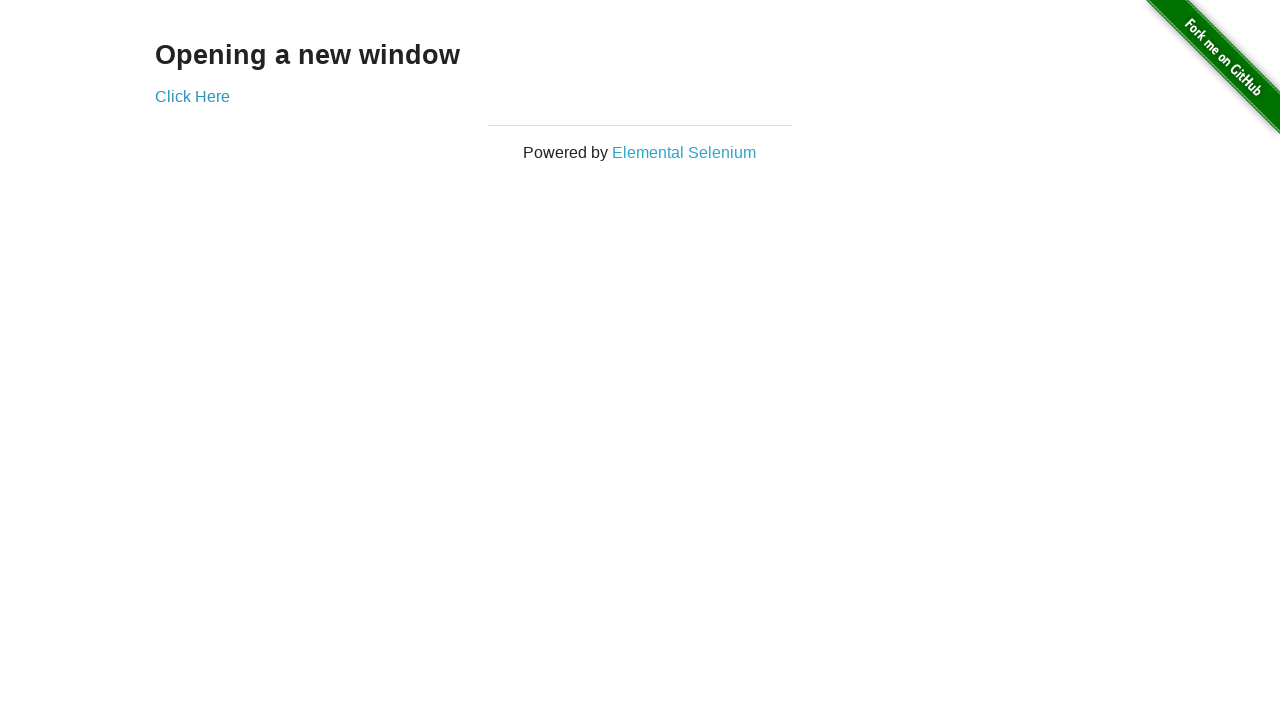

Child window loaded and heading element found
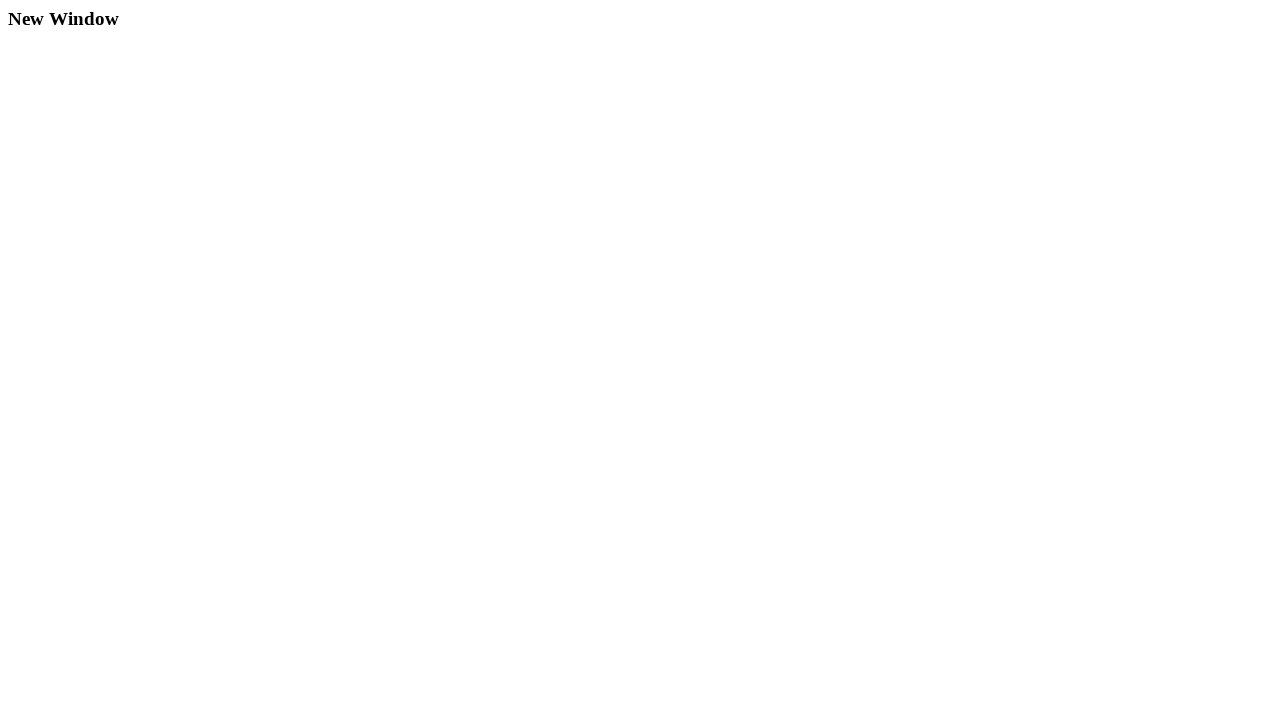

Switched back to parent window
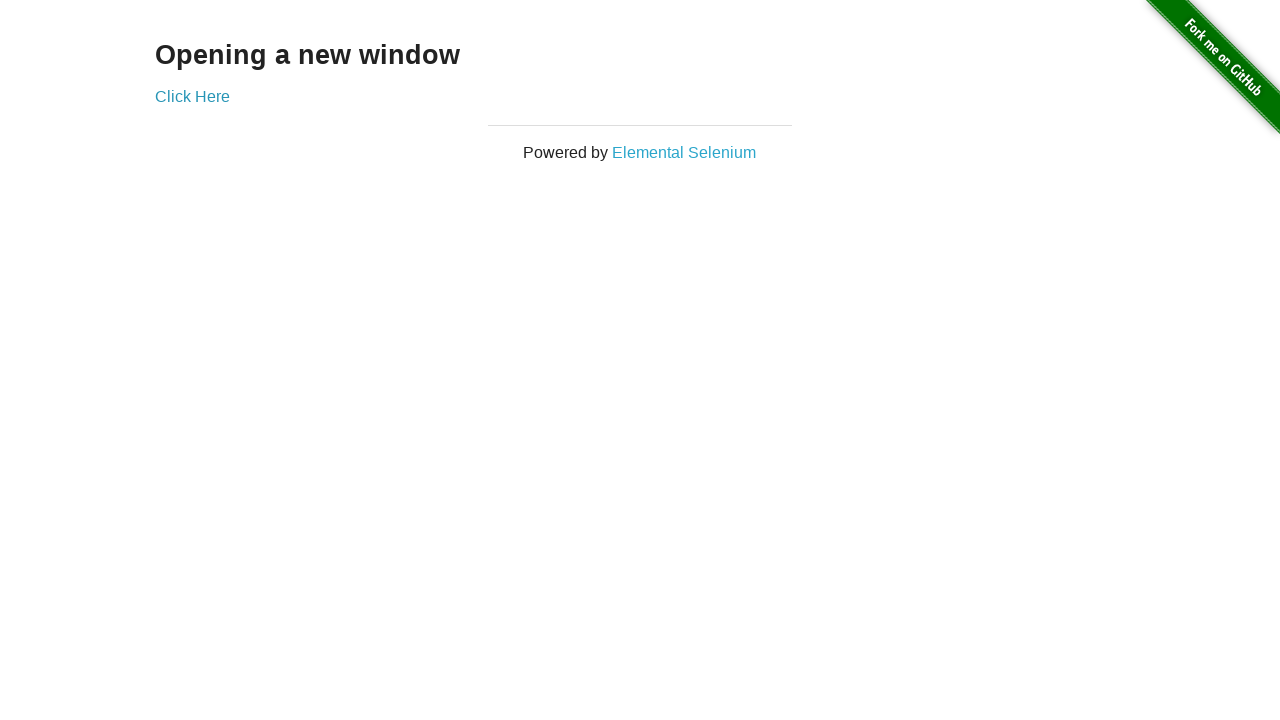

Parent window heading element verified
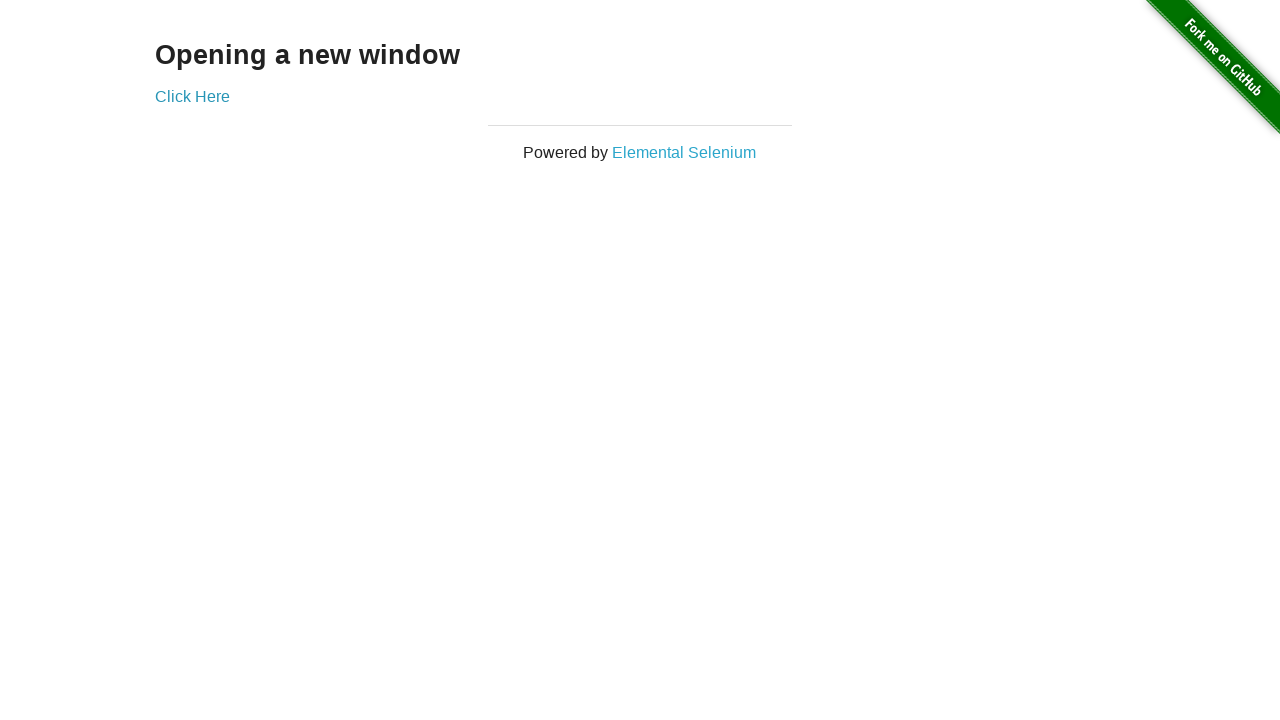

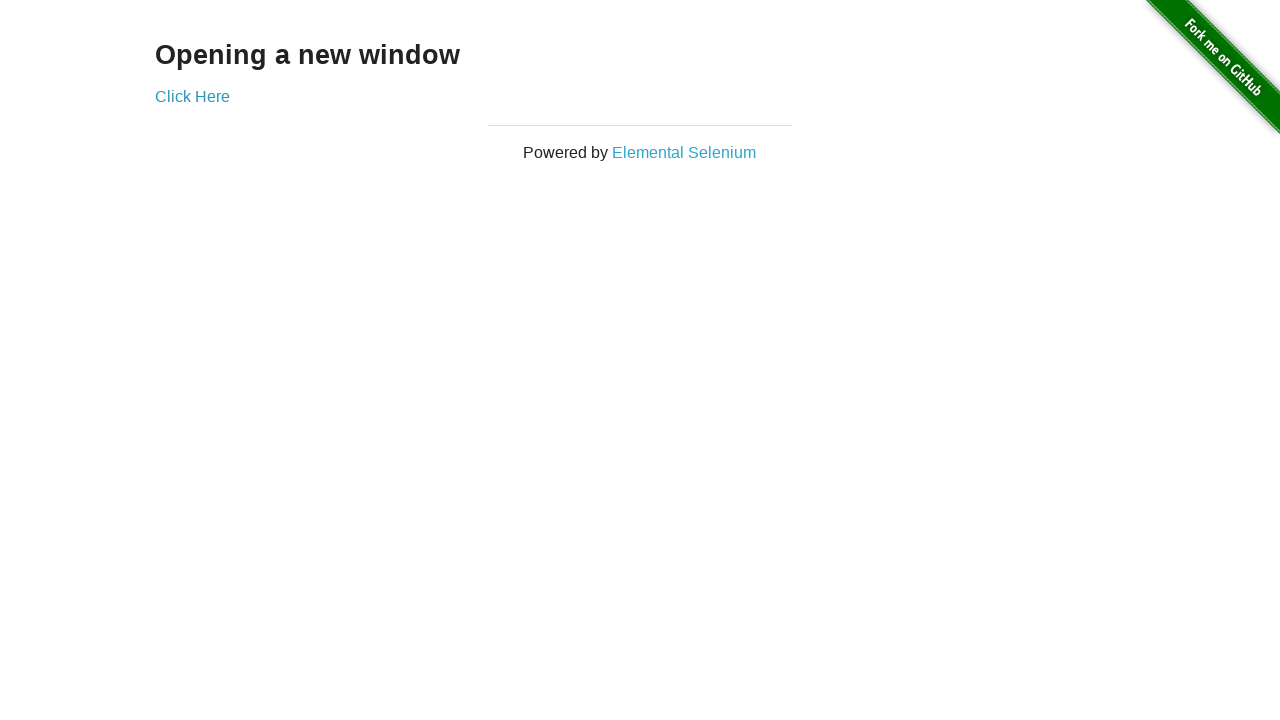